Tests basic browser navigation on GitHub by visiting the homepage, navigating to a user profile page, then using browser back and forward navigation

Starting URL: https://github.com/

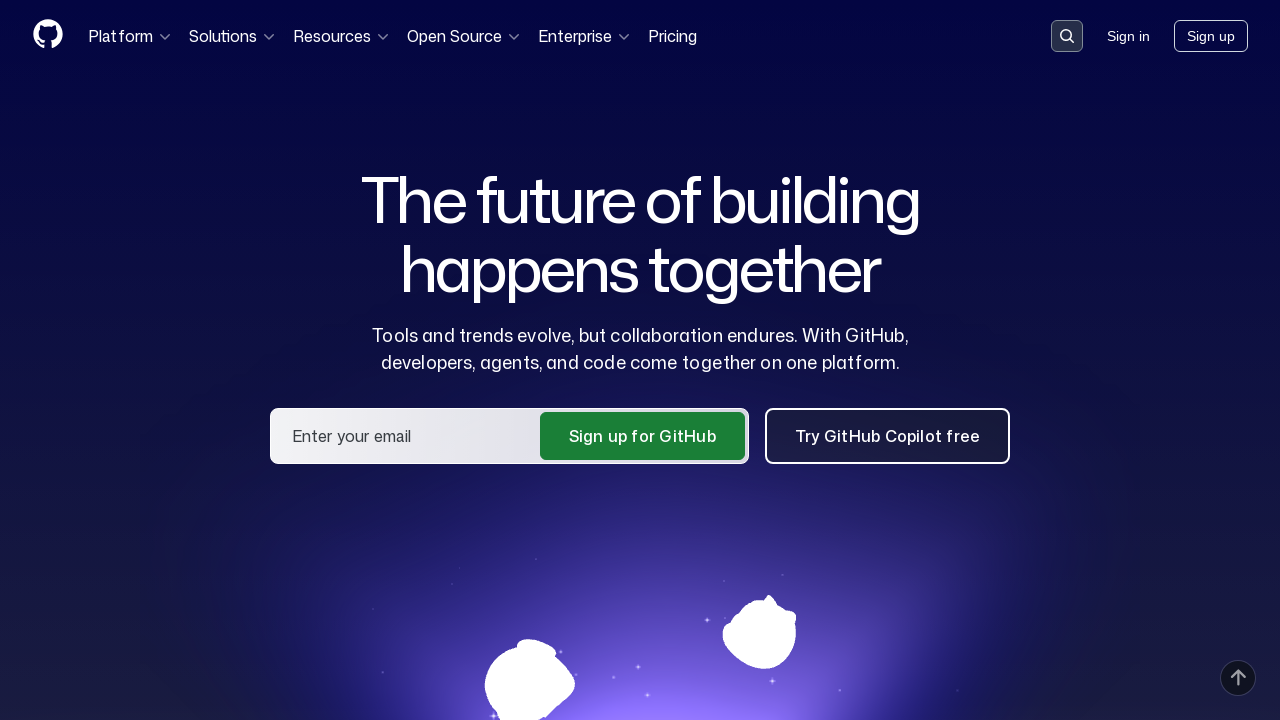

Set viewport size to 1920x1080
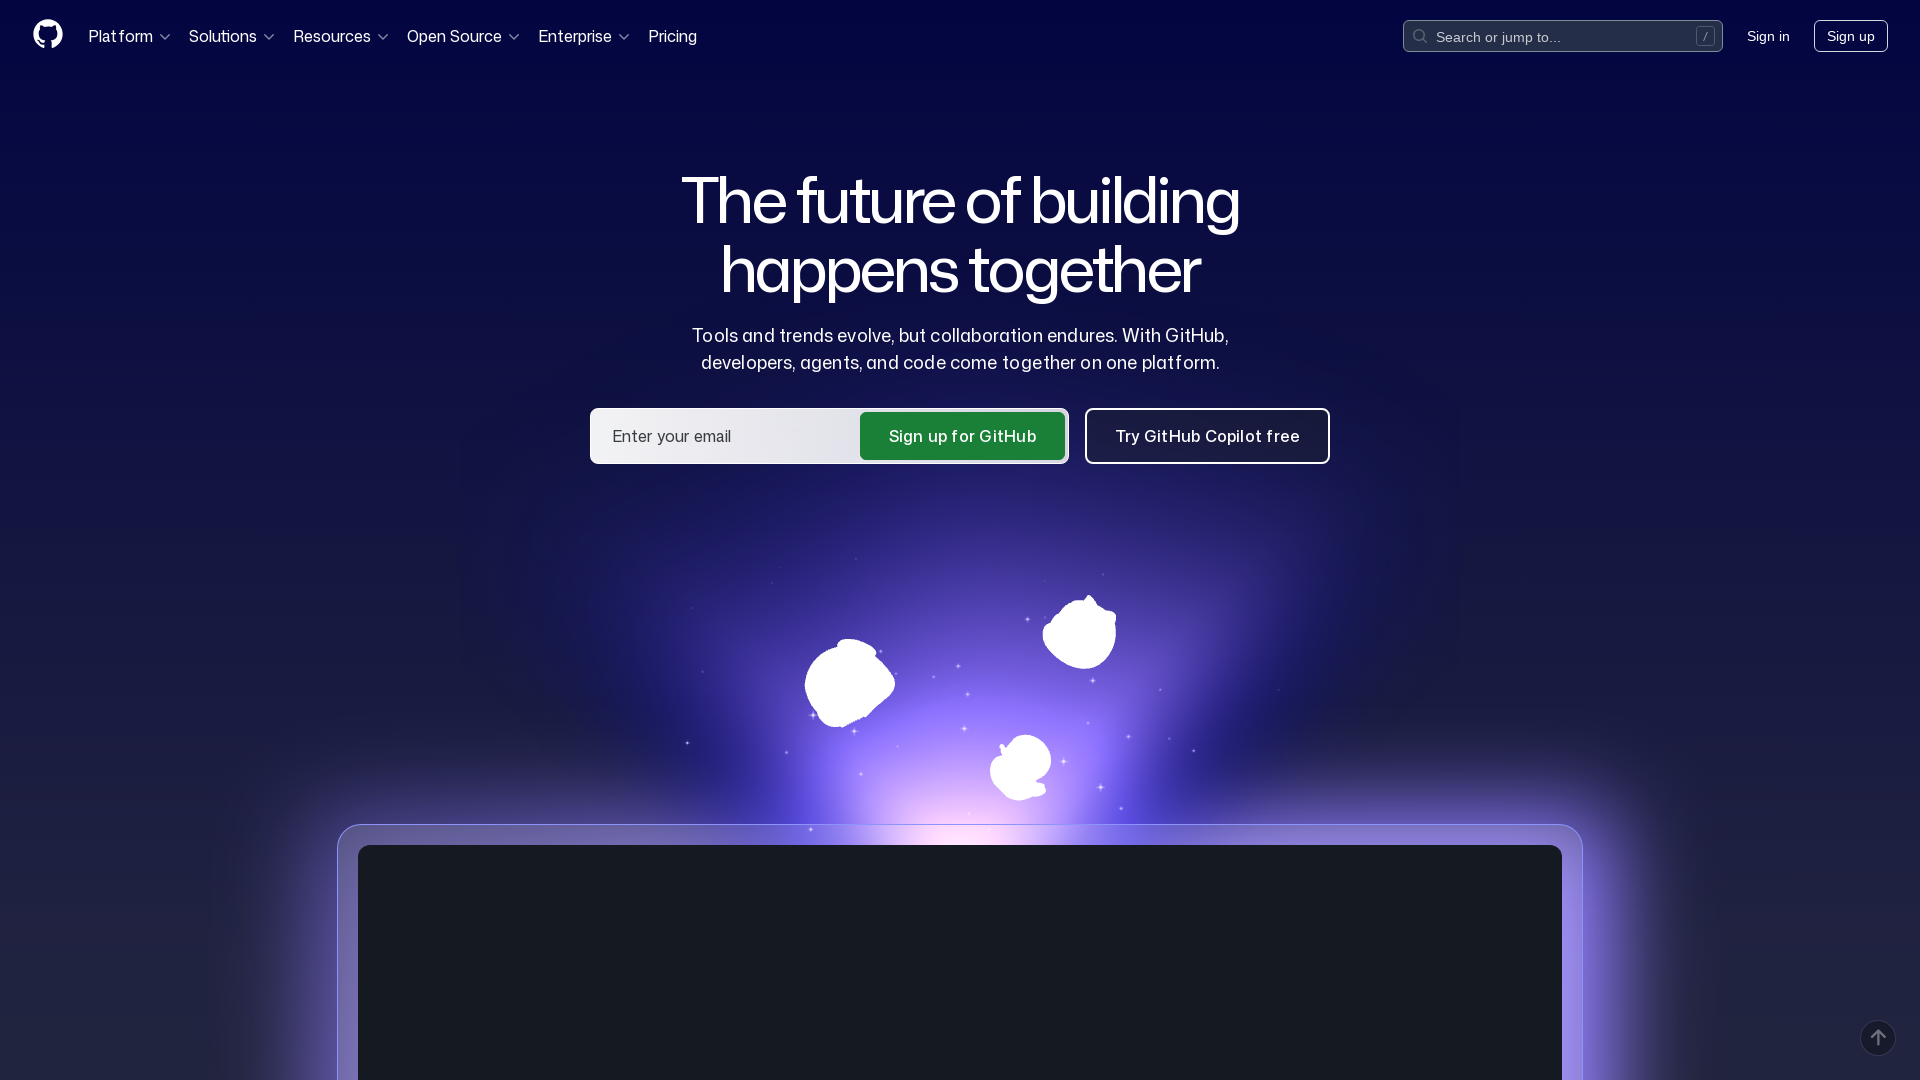

Navigated to GitHub user profile page (hidirgungor)
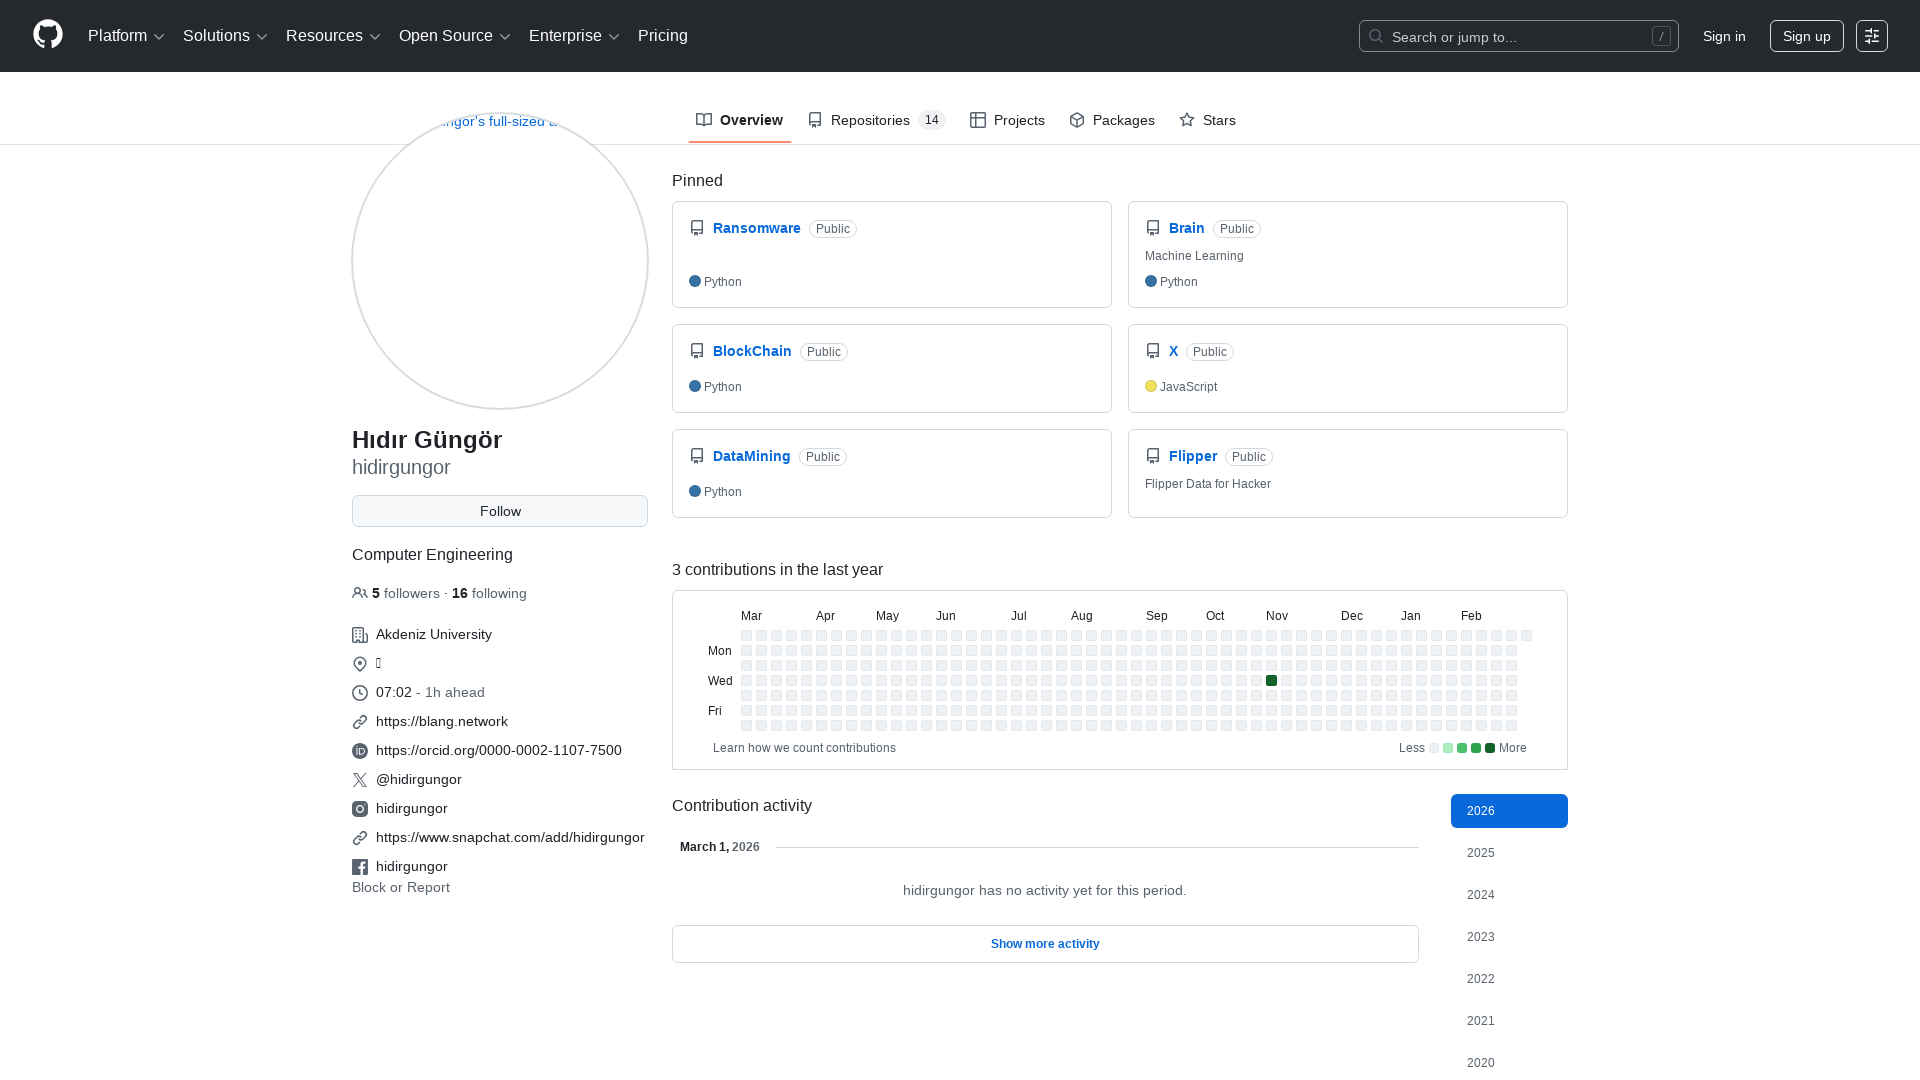

User profile page loaded (domcontentloaded)
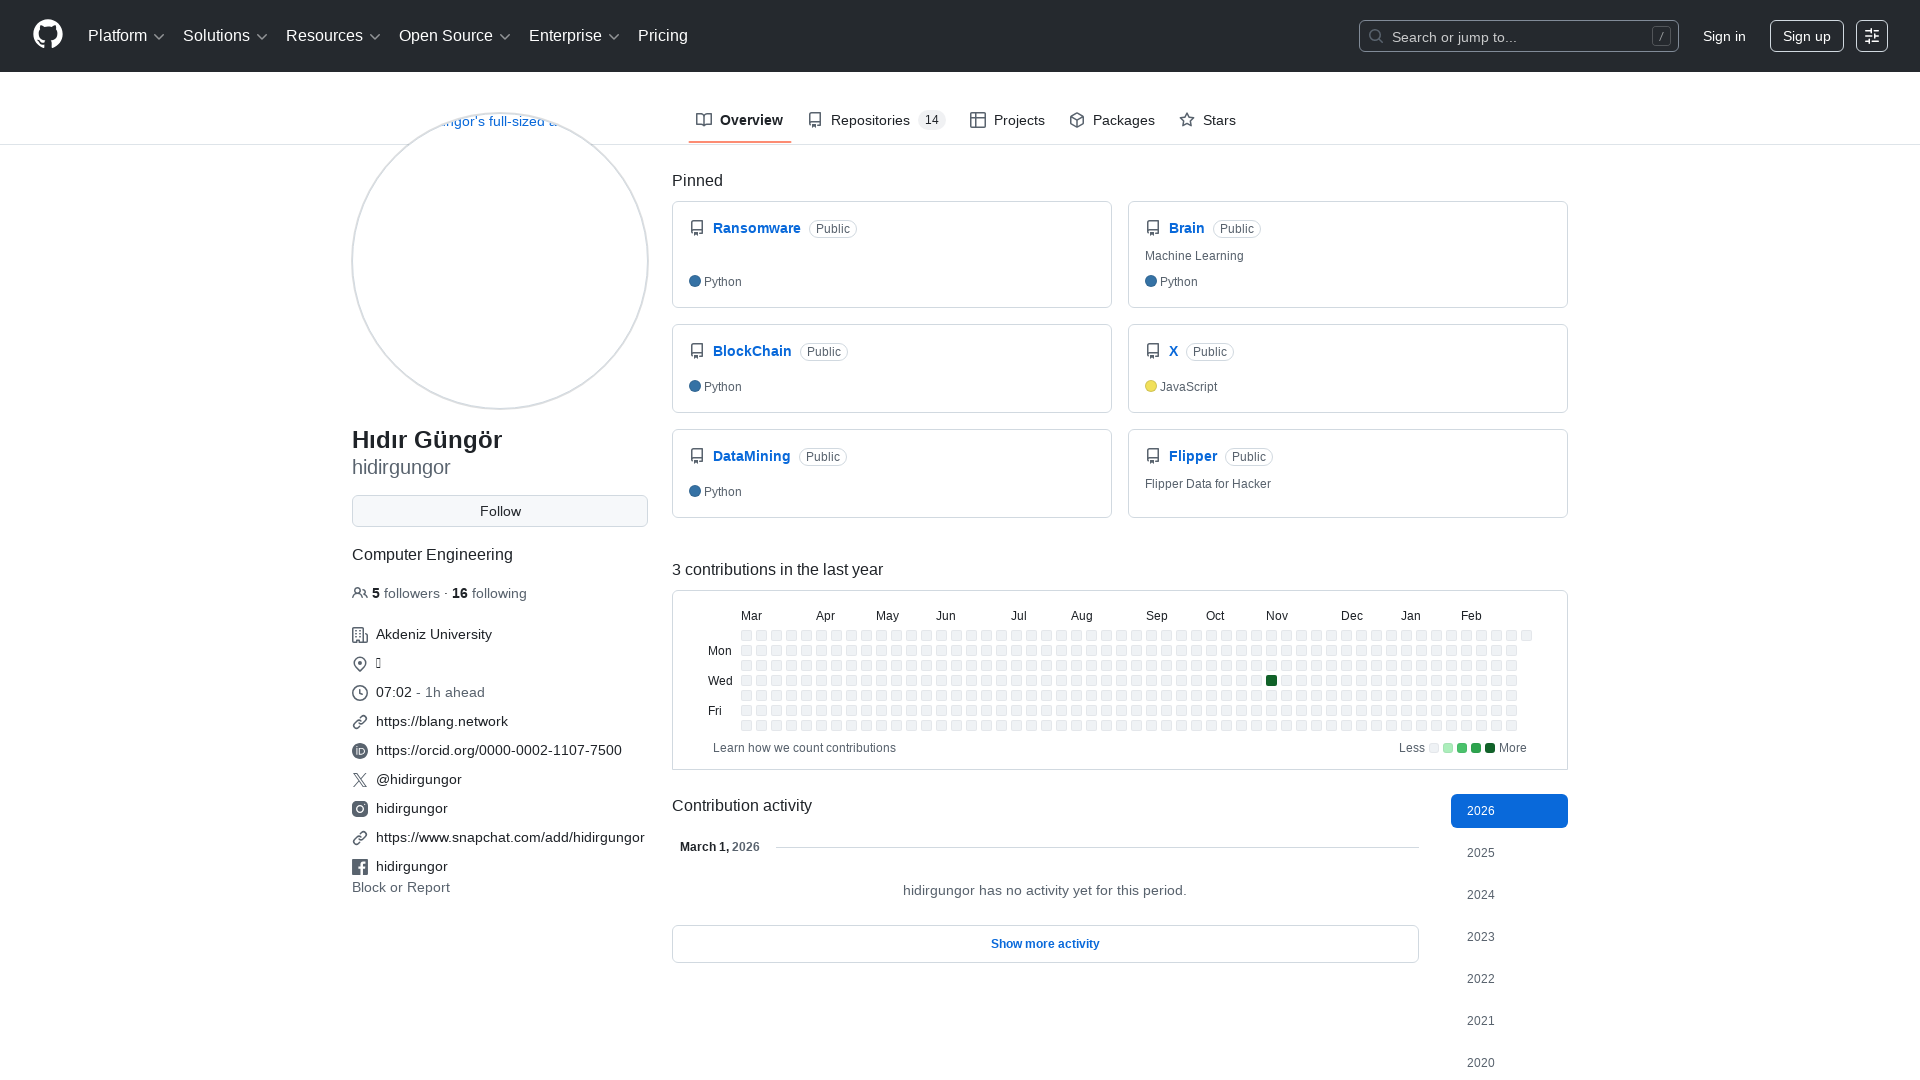

Navigated back using browser back button
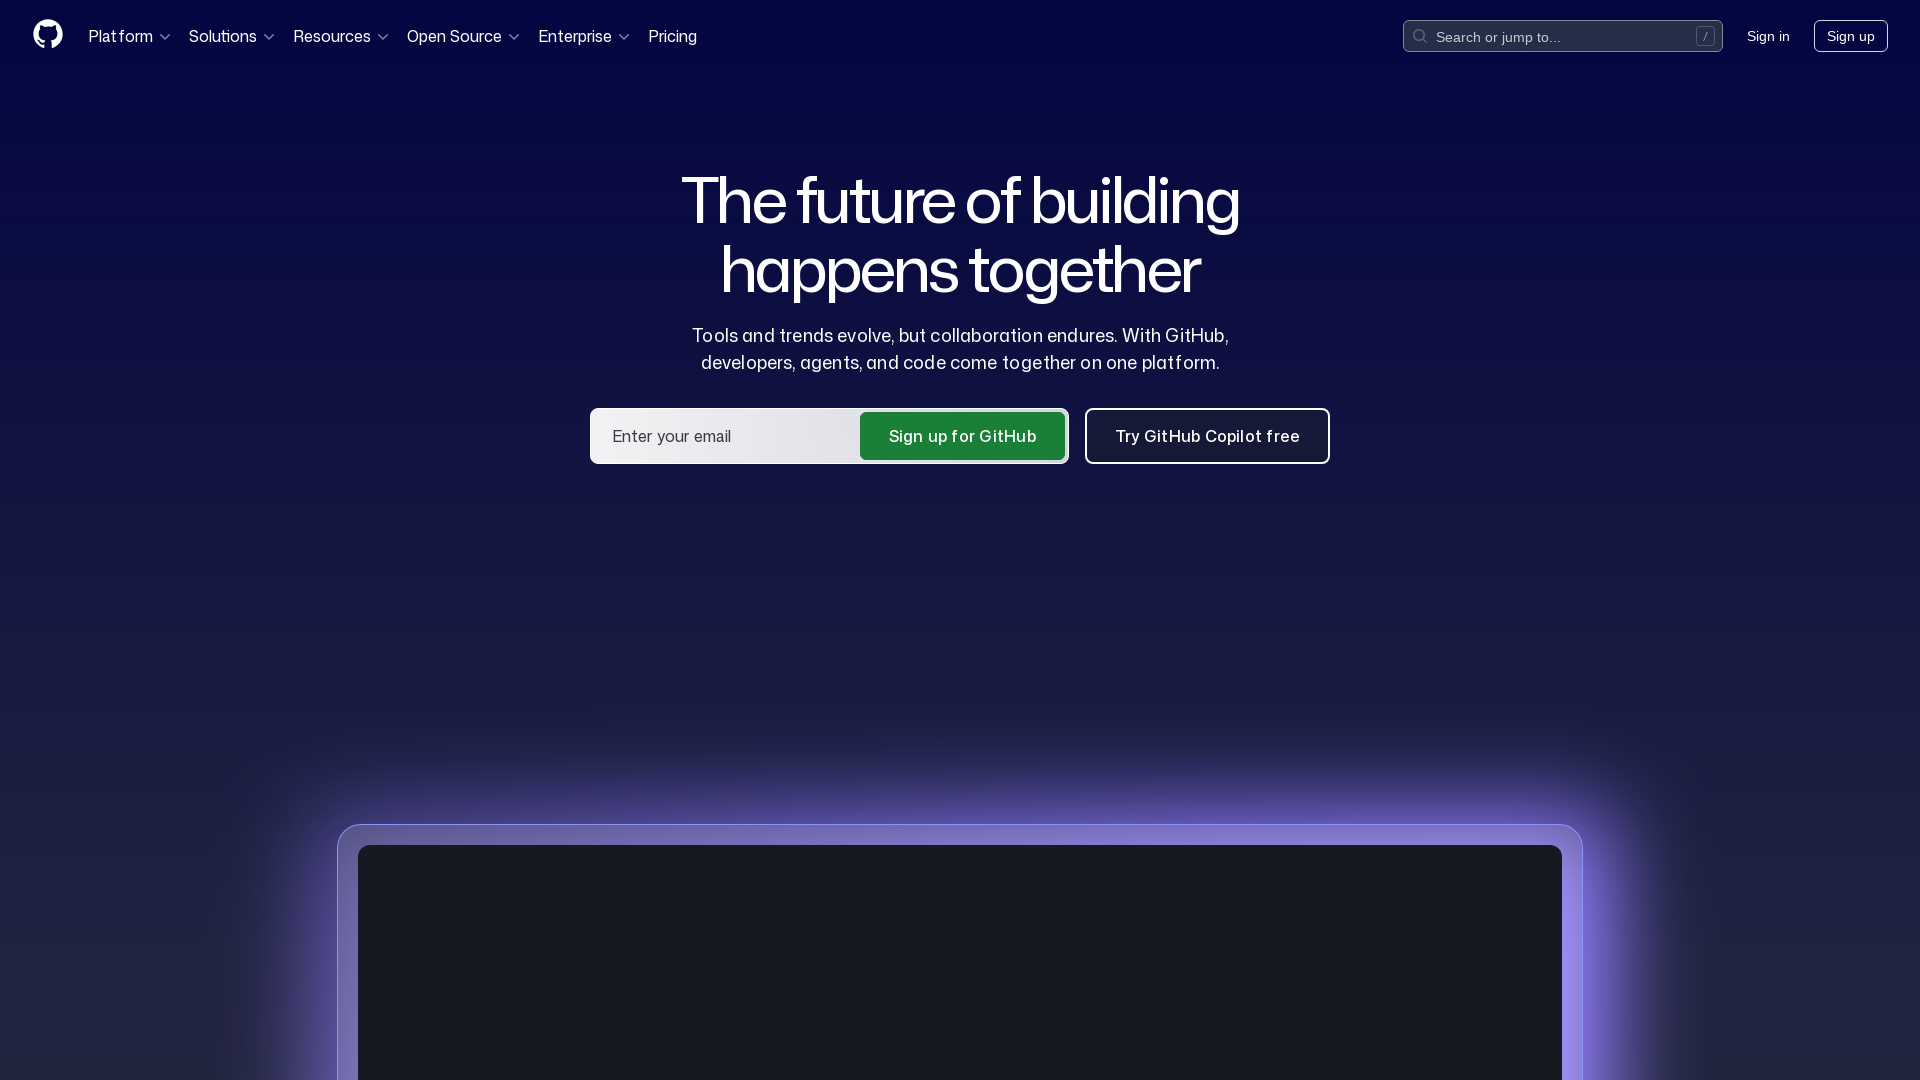

GitHub homepage loaded after back navigation (domcontentloaded)
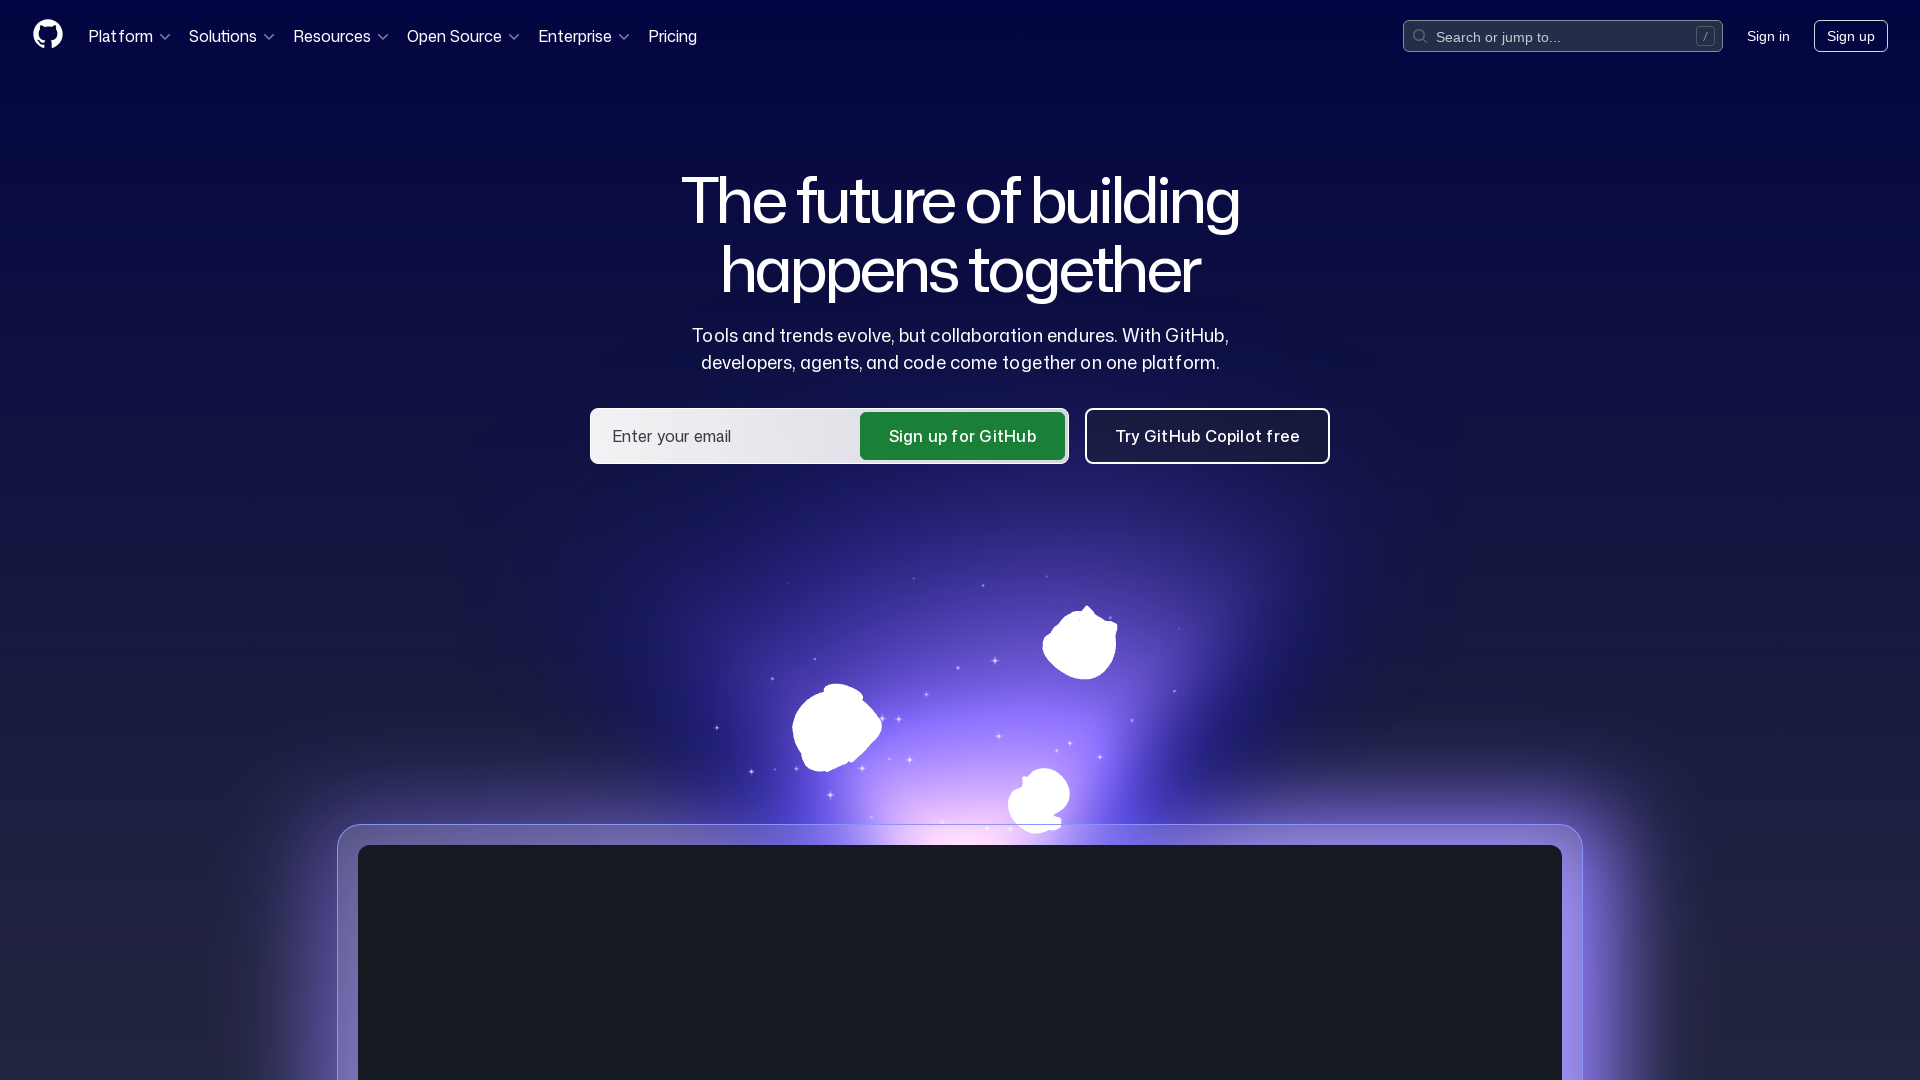

Navigated forward using browser forward button
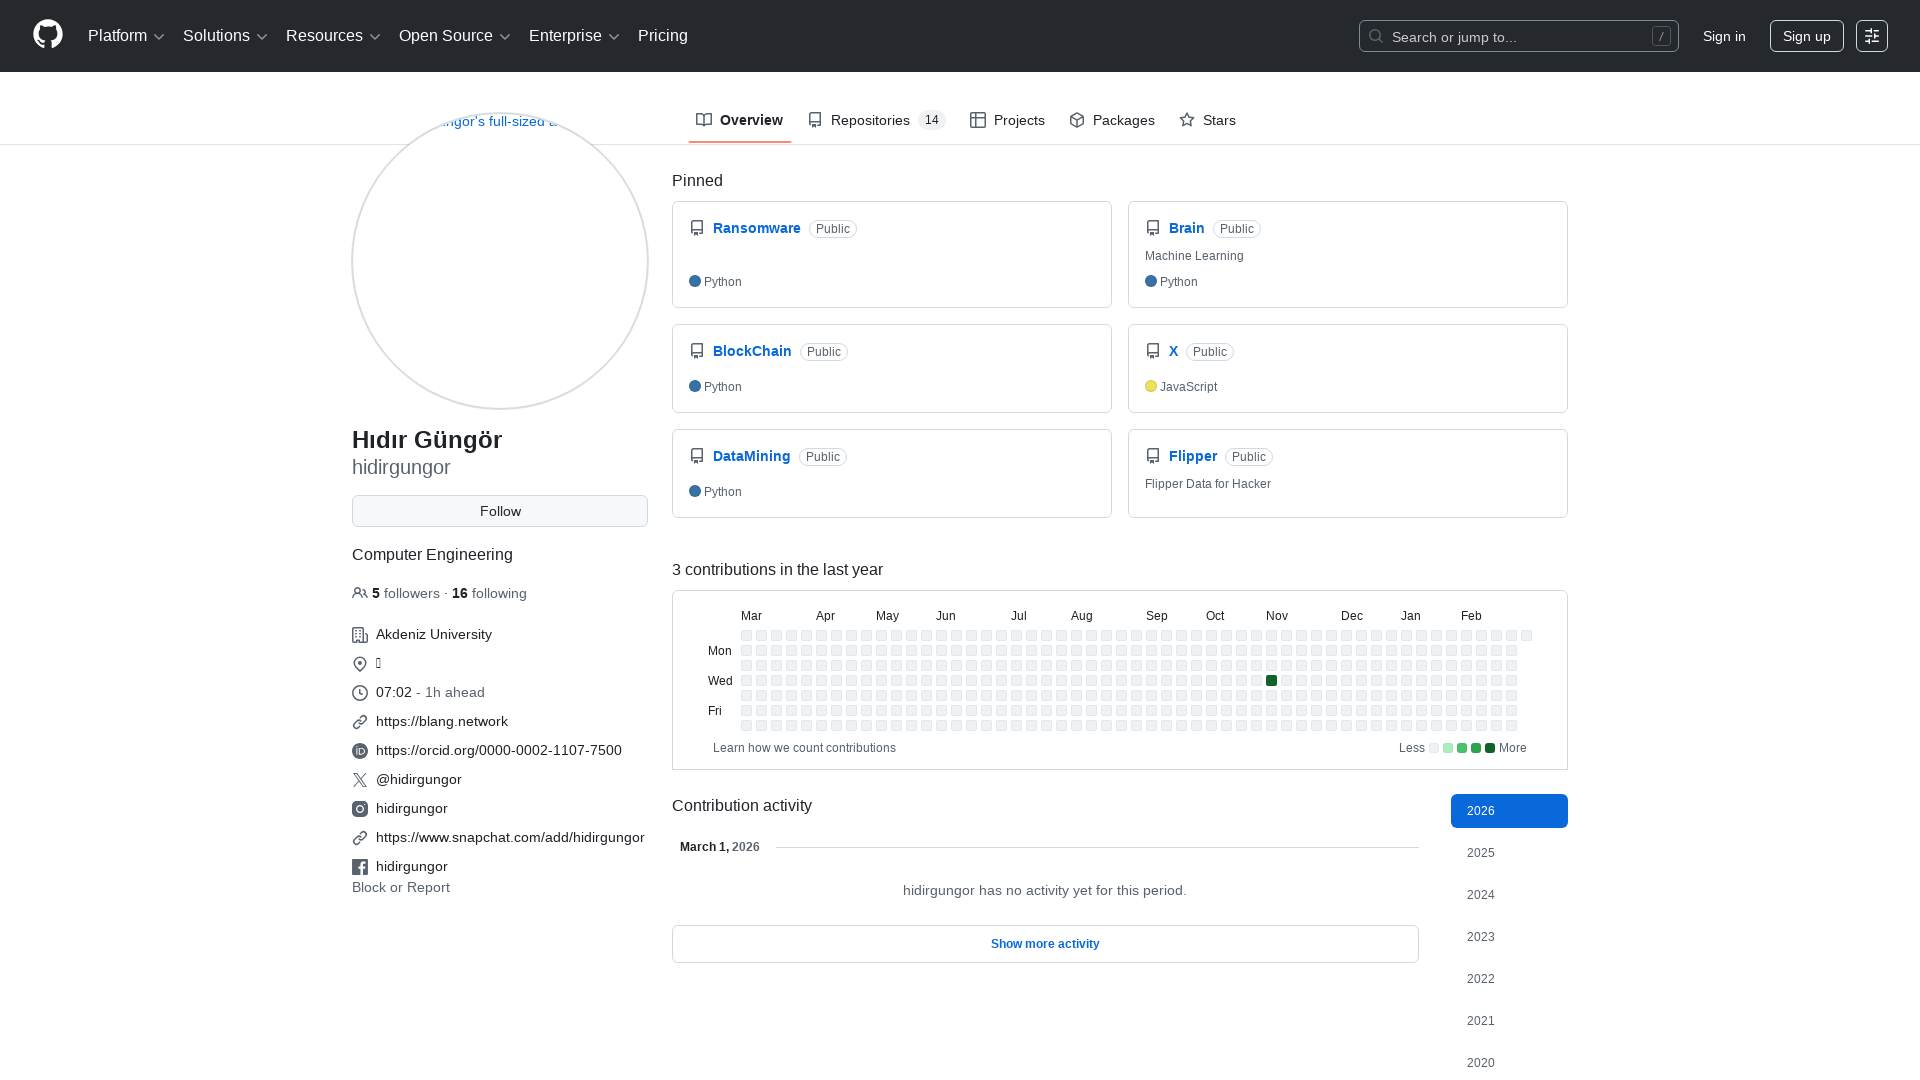

User profile page loaded after forward navigation (domcontentloaded)
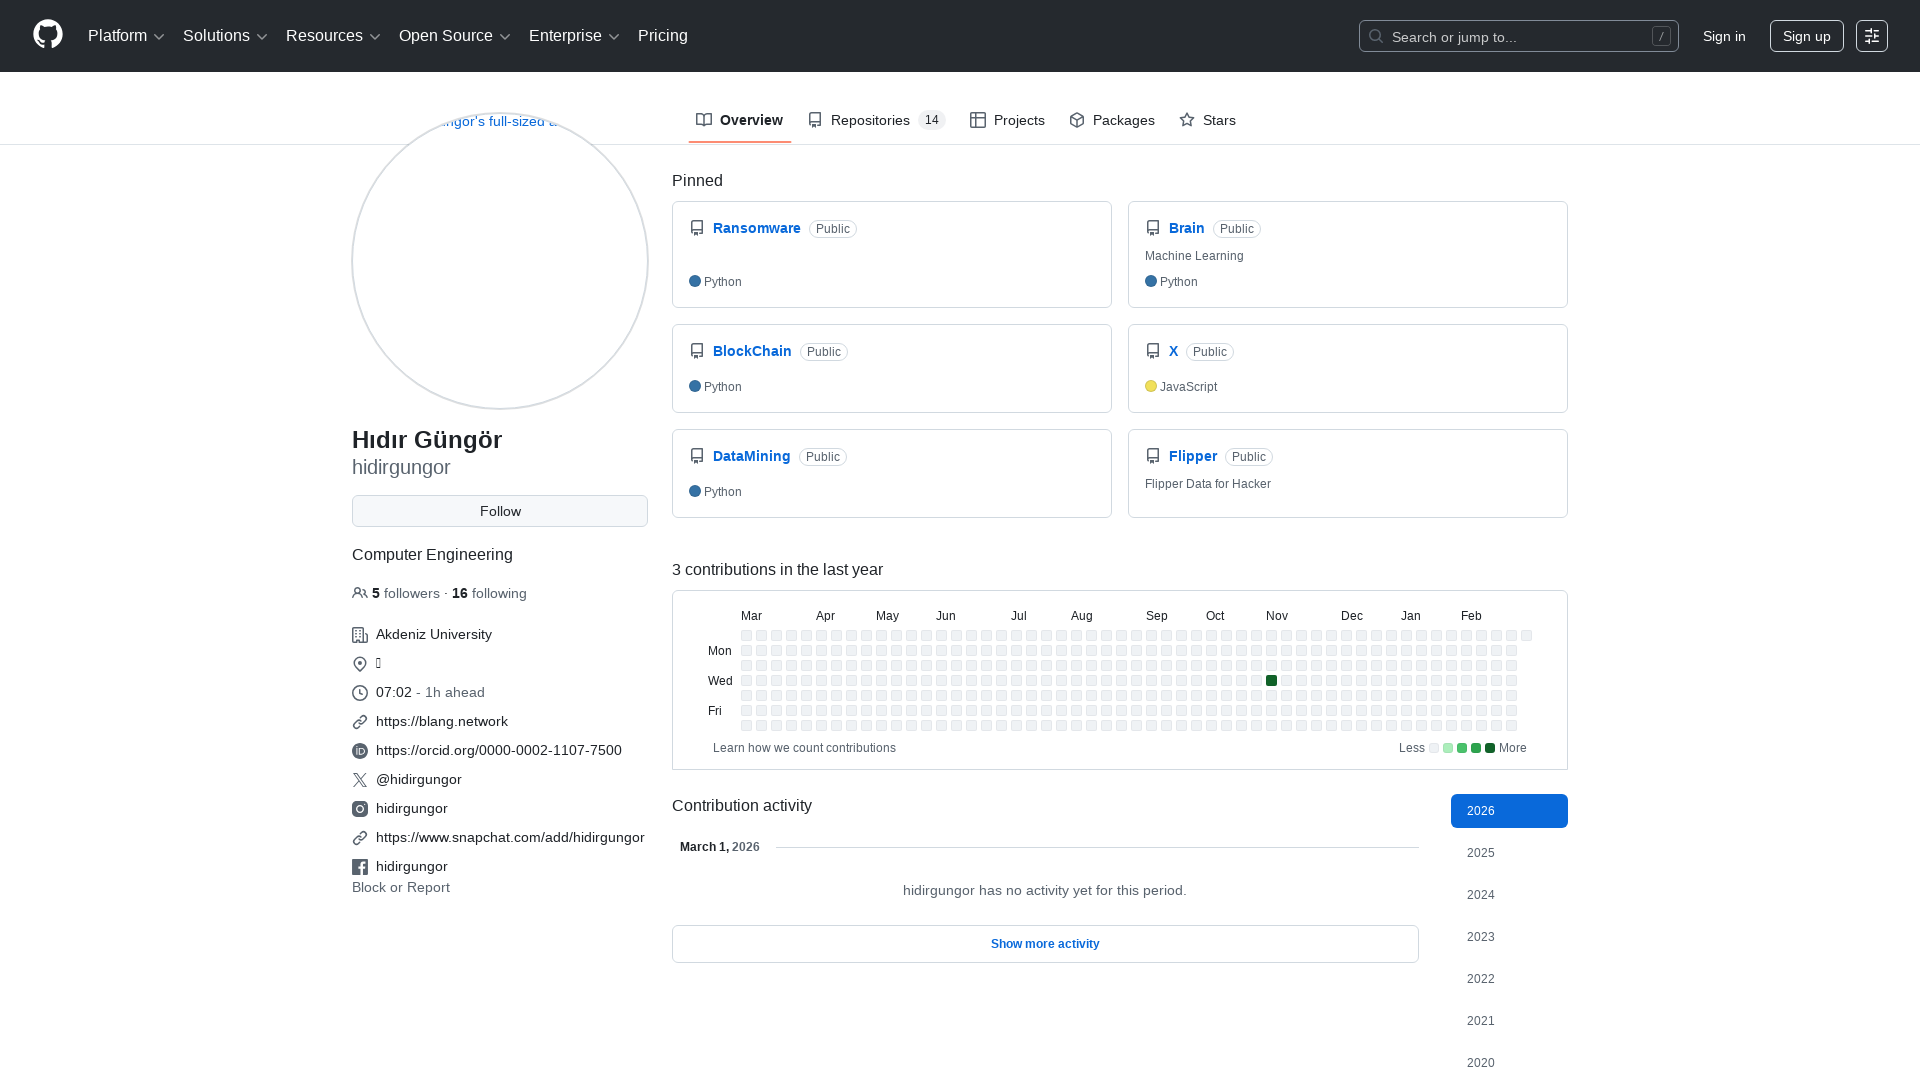

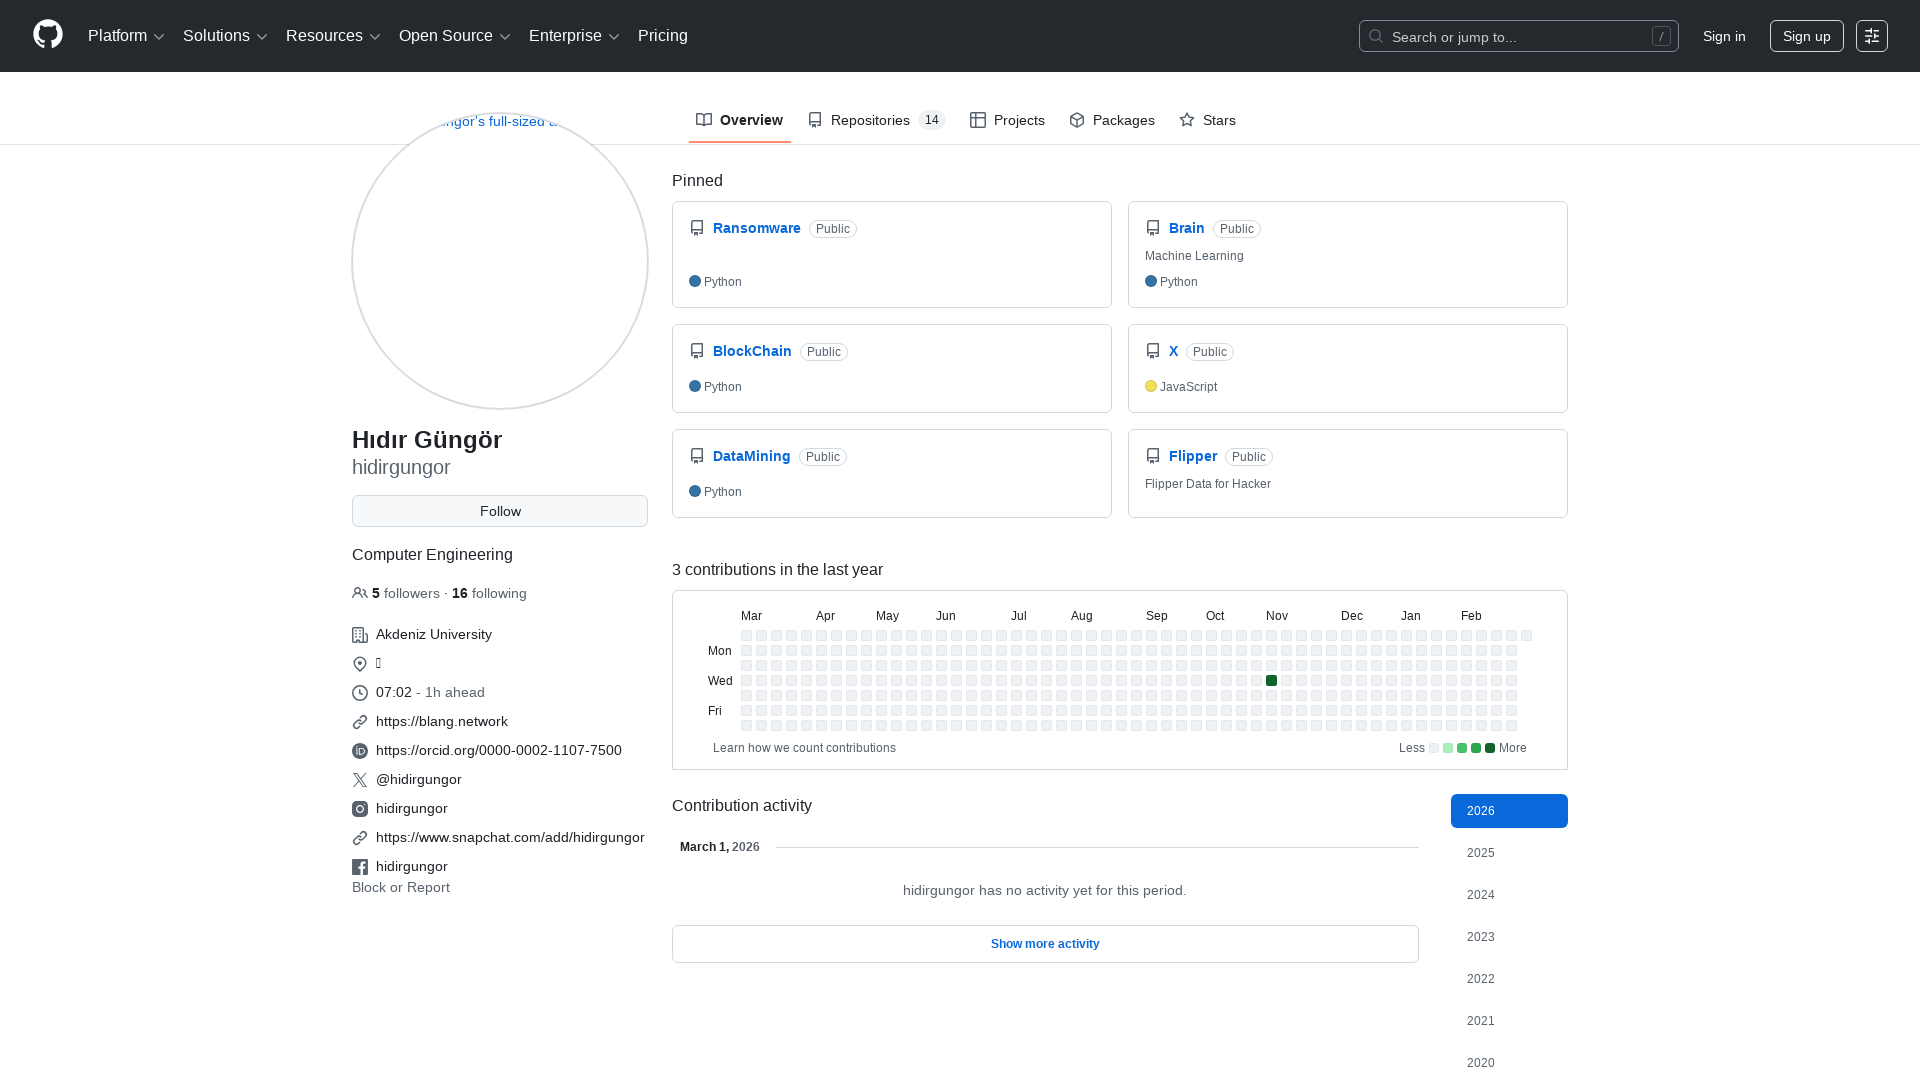